Tests window/tab handling by clicking a link that opens a new window, switching between windows, verifying page titles on each window, and navigating back and forth between them.

Starting URL: https://the-internet.herokuapp.com/windows

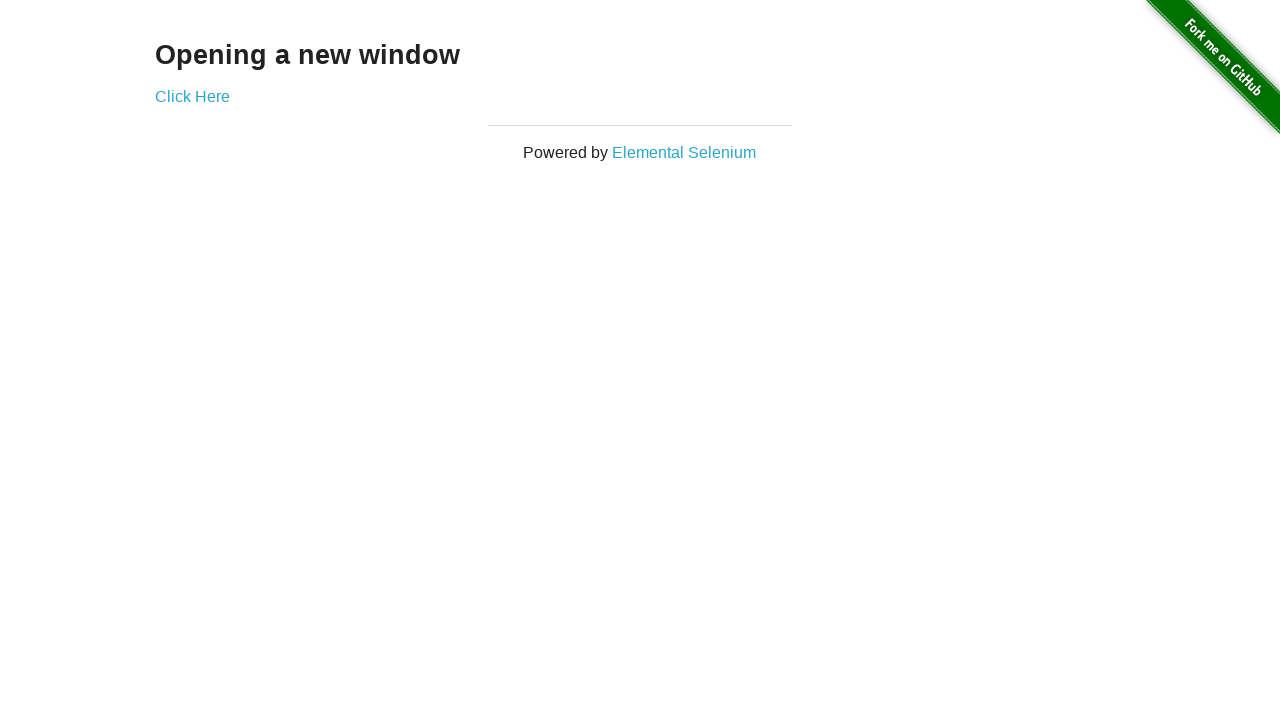

Verified page heading text is 'Opening a new window'
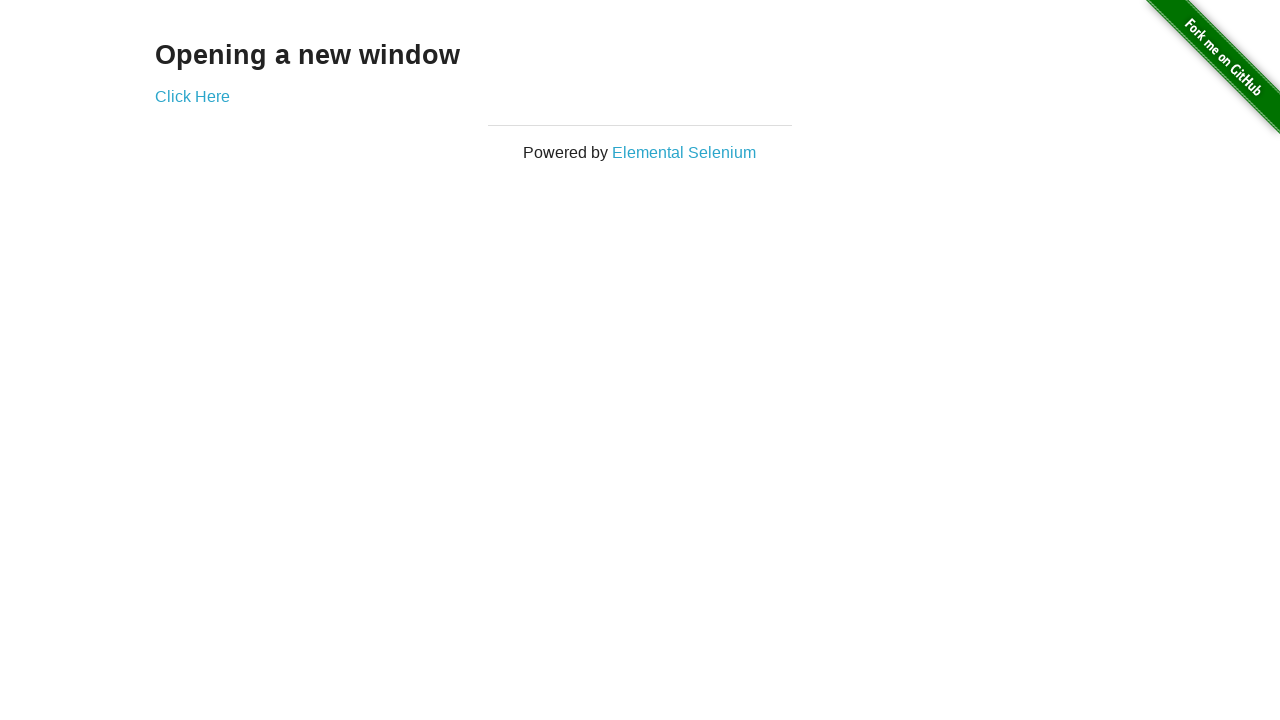

Verified original page title is 'The Internet'
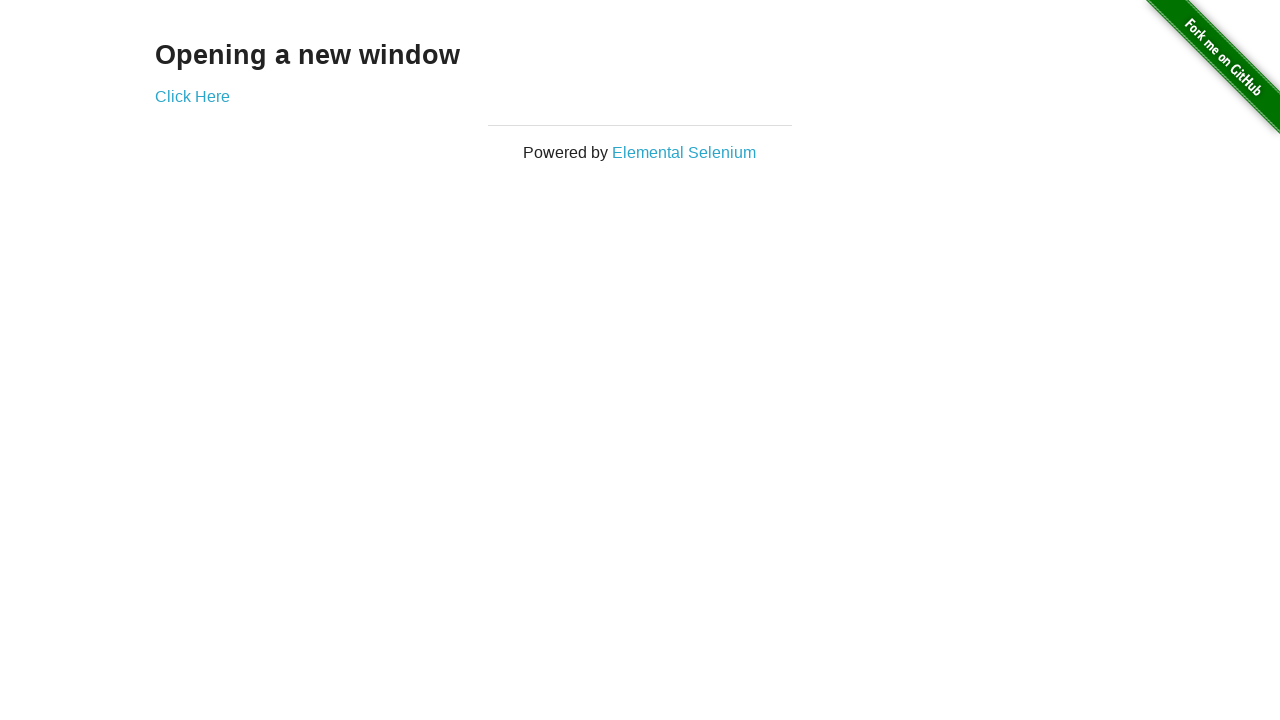

Clicked 'Click Here' button to open new window at (192, 96) on xpath=//*[text()='Click Here']
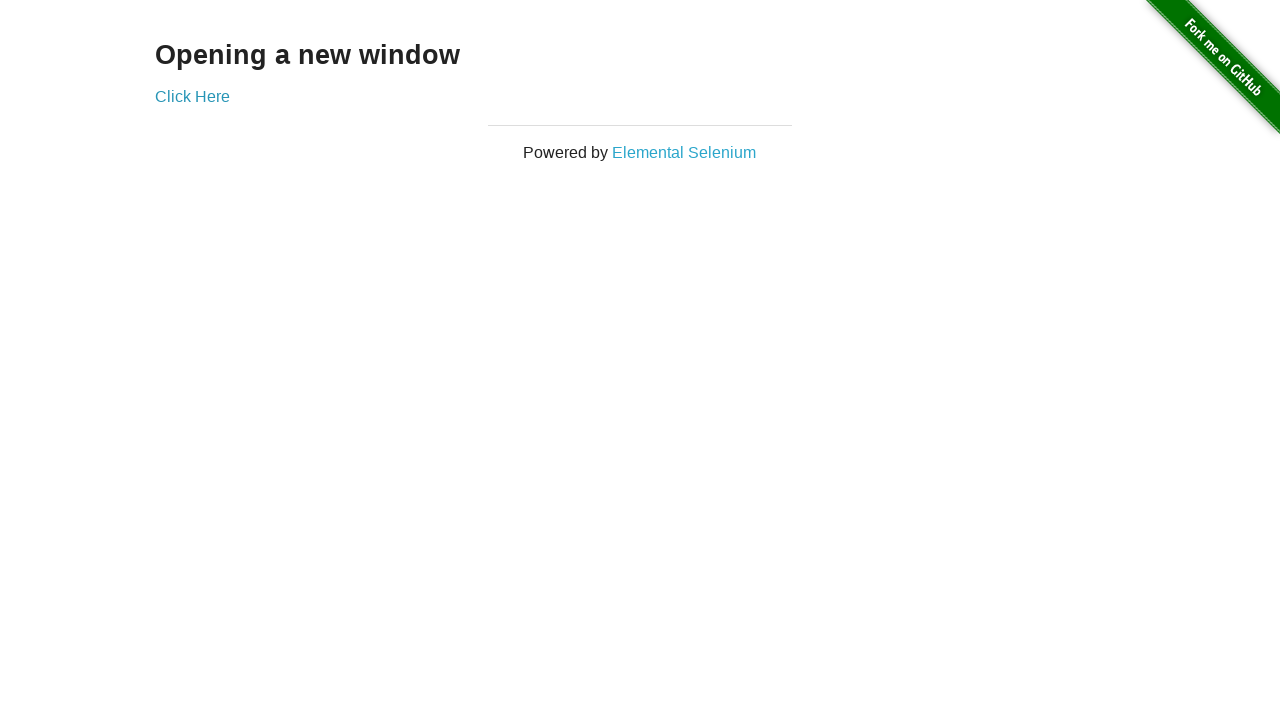

Captured new window/tab that was opened
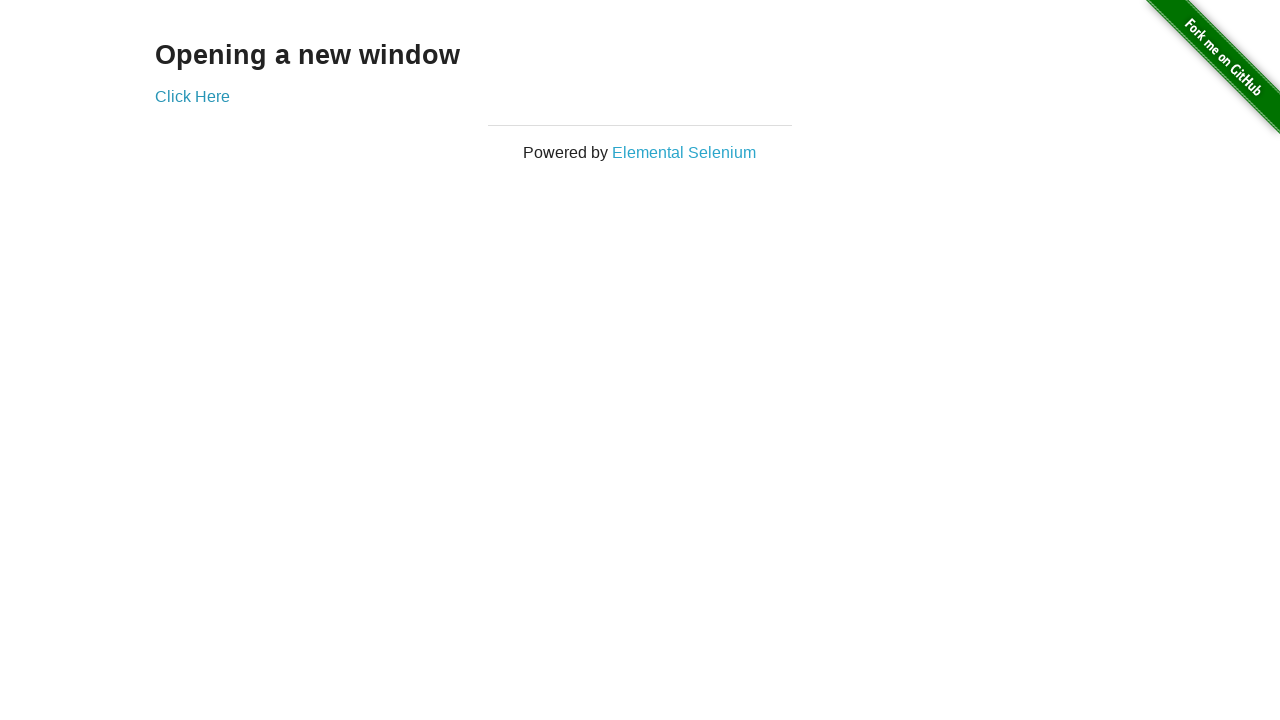

New window finished loading
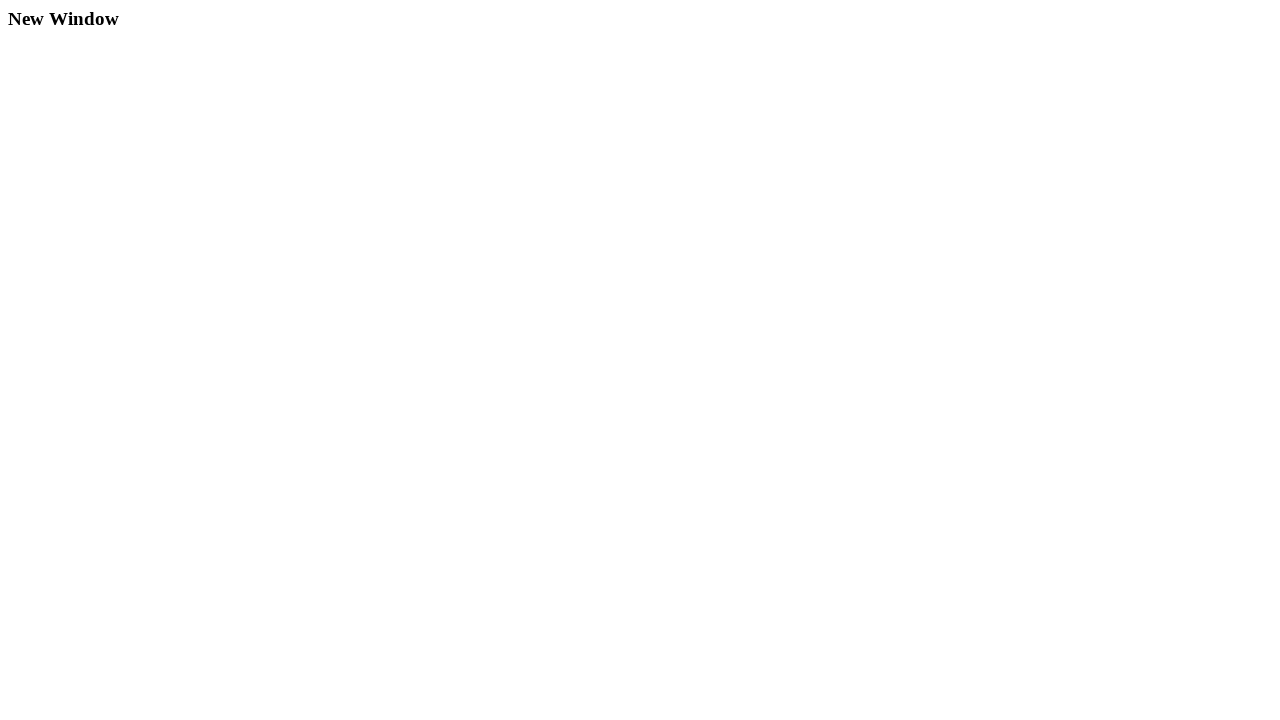

Verified new window title is 'New Window'
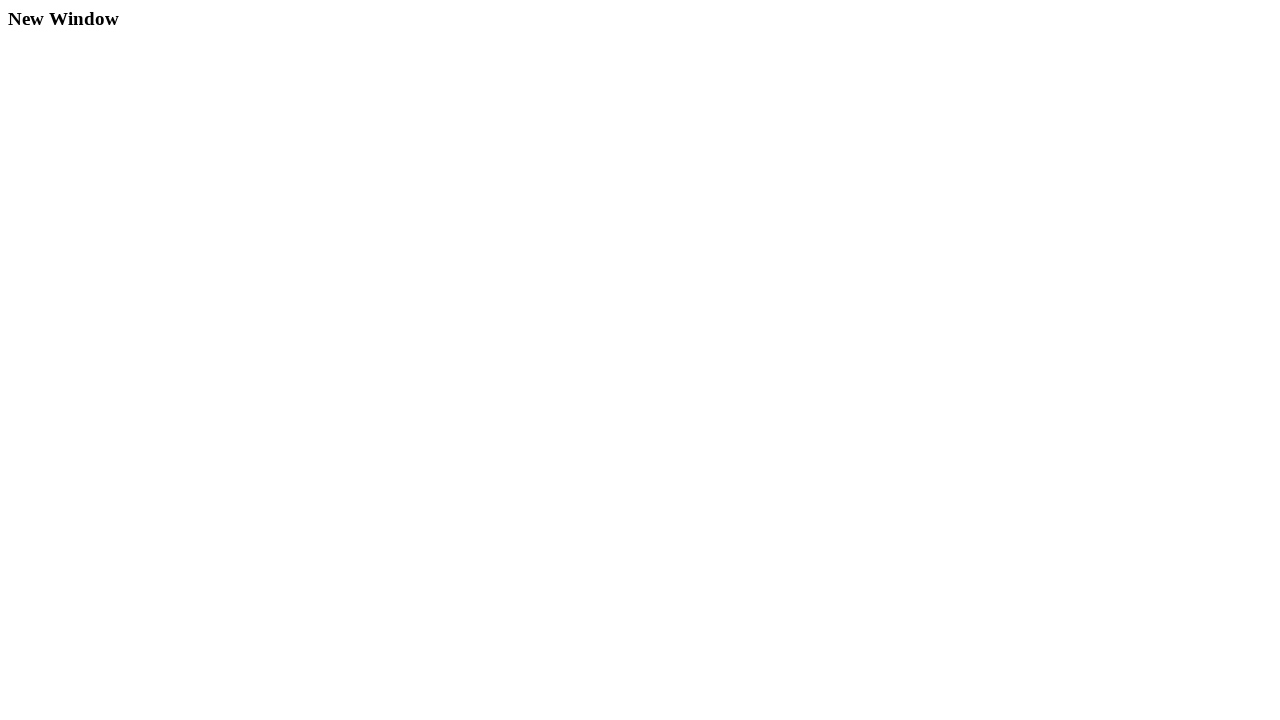

Switched back to original window
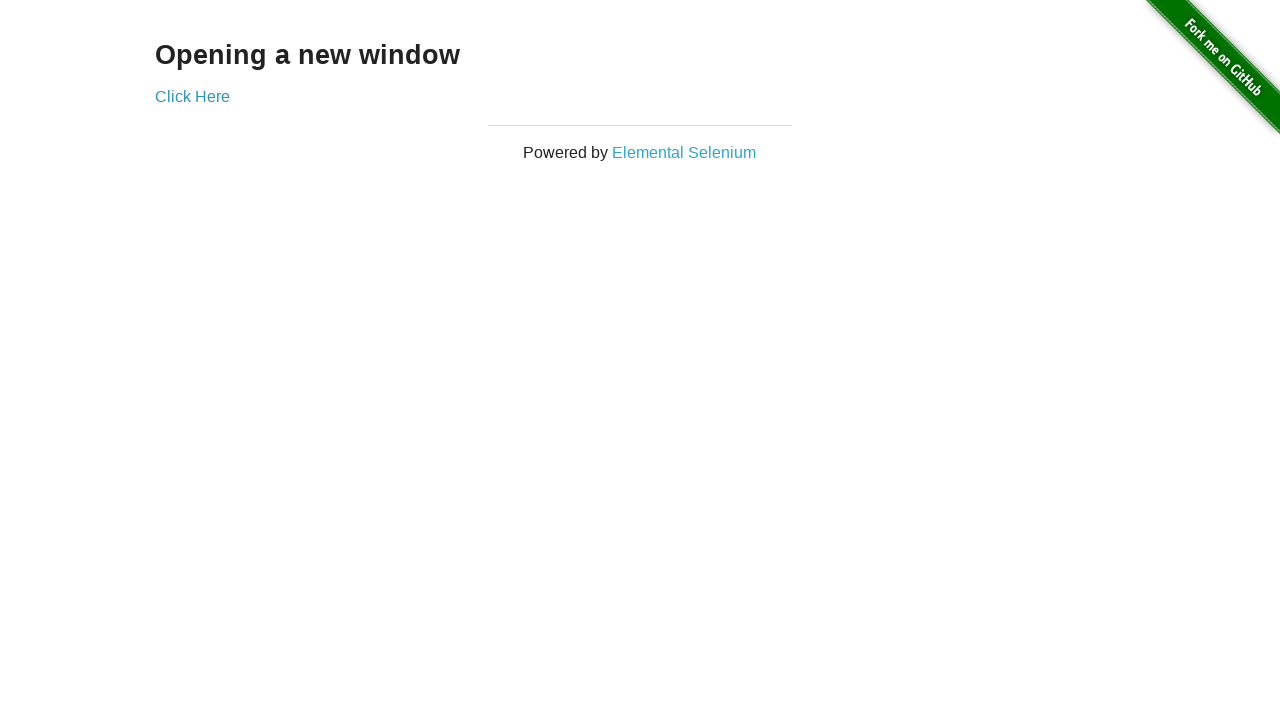

Verified original window title is still 'The Internet'
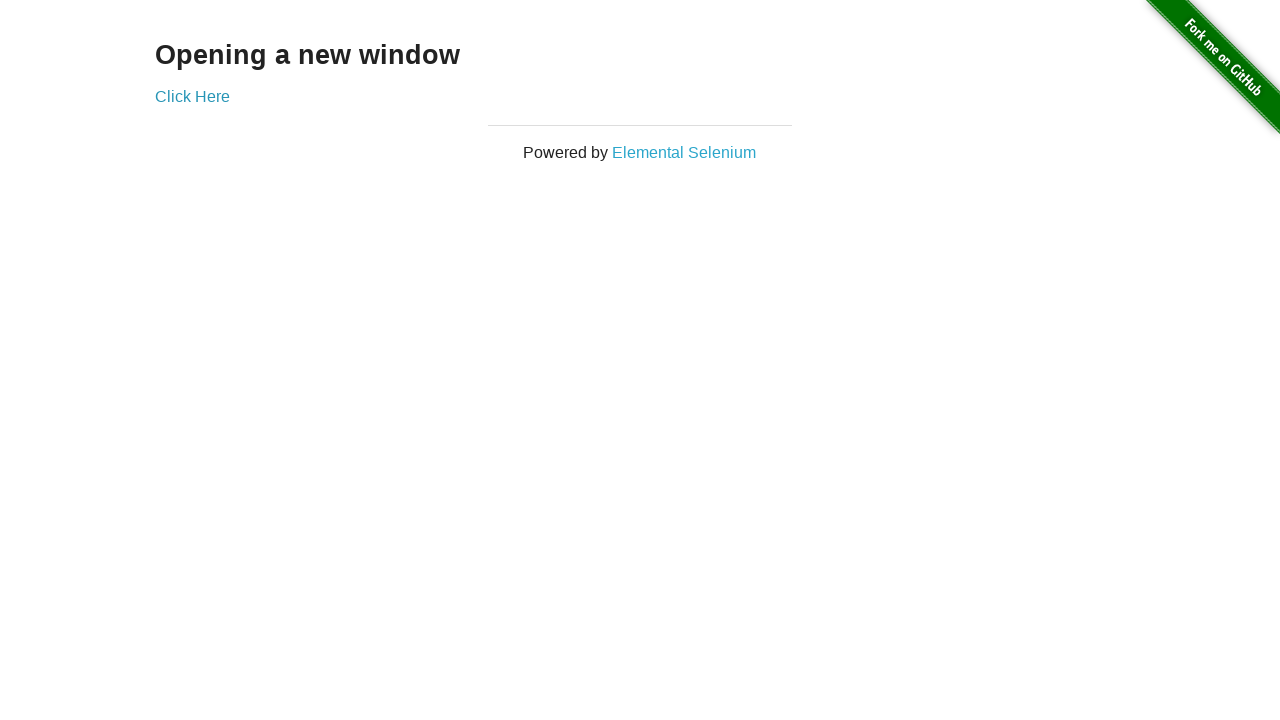

Switched to new window again
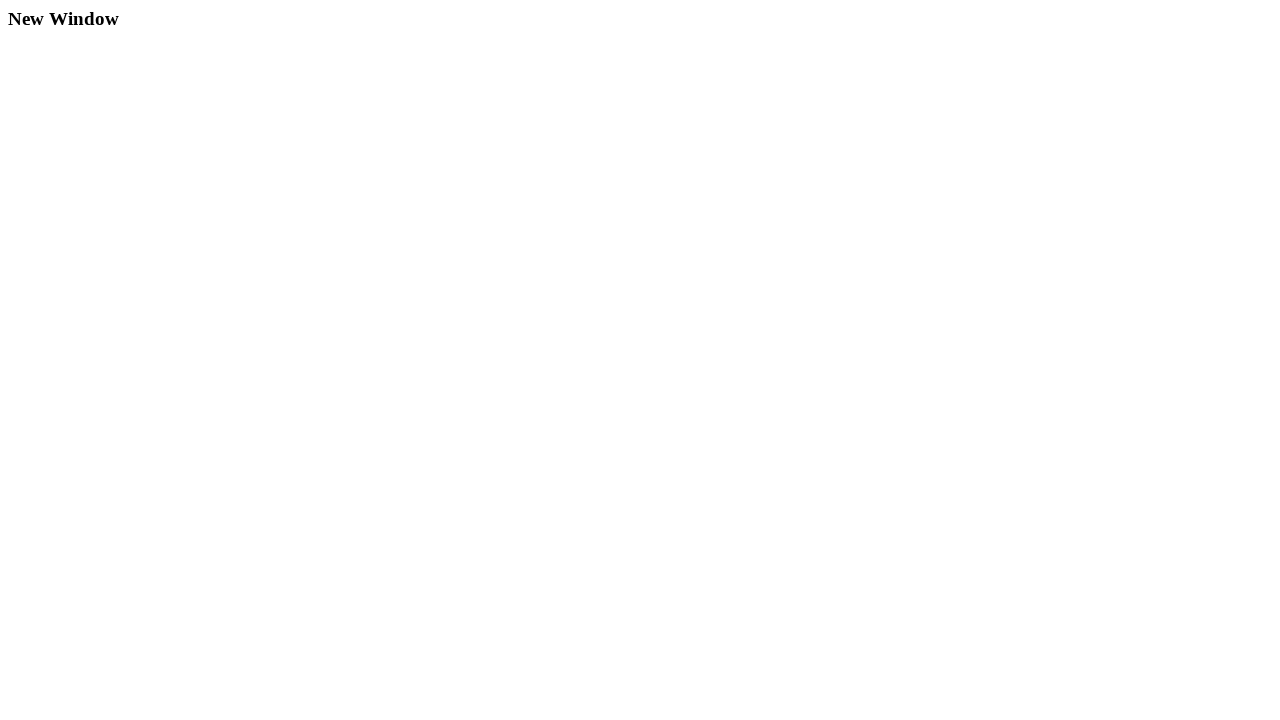

Switched back to original window
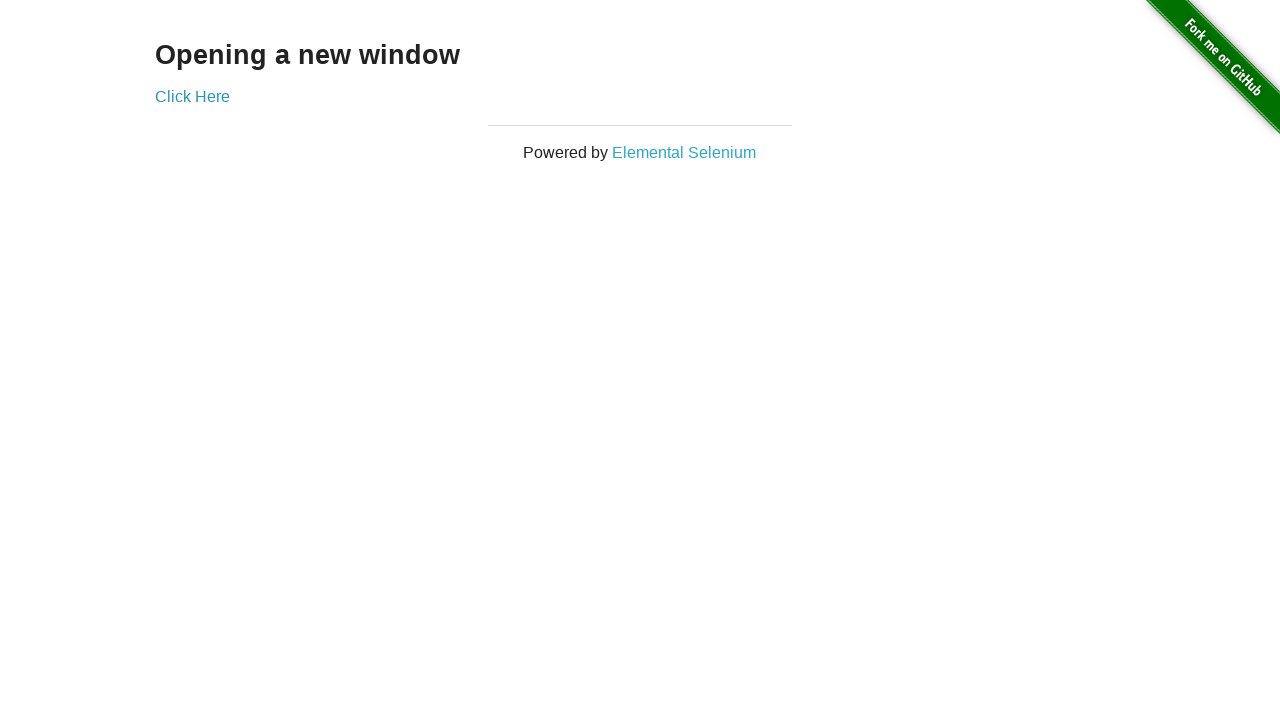

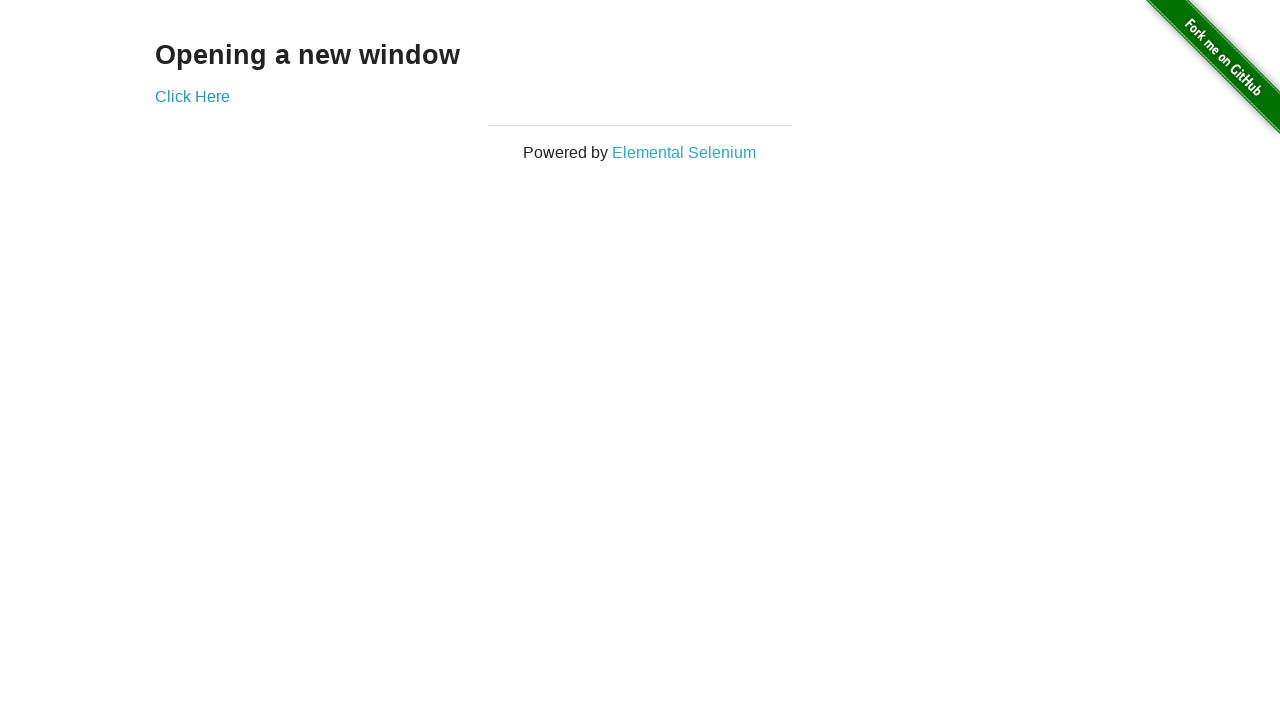